Tests a practice form by navigating to a Selenium practice page, filling out various form fields including name, subscription checkbox, comments, country dropdown, computer brand, password, and rating selection

Starting URL: http://softwaretesting-guru.blogspot.com/p/main-page.html

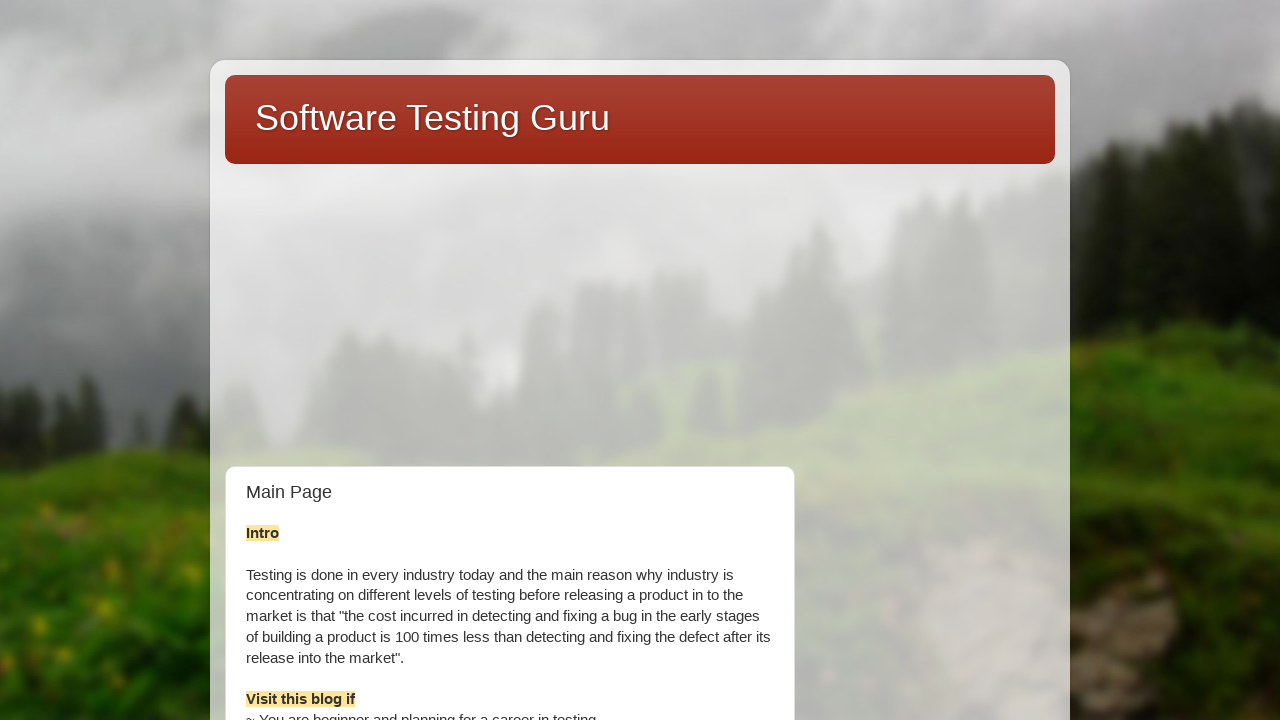

Clicked on Selenium Practice page link at (895, 360) on text=Selenium Practice page
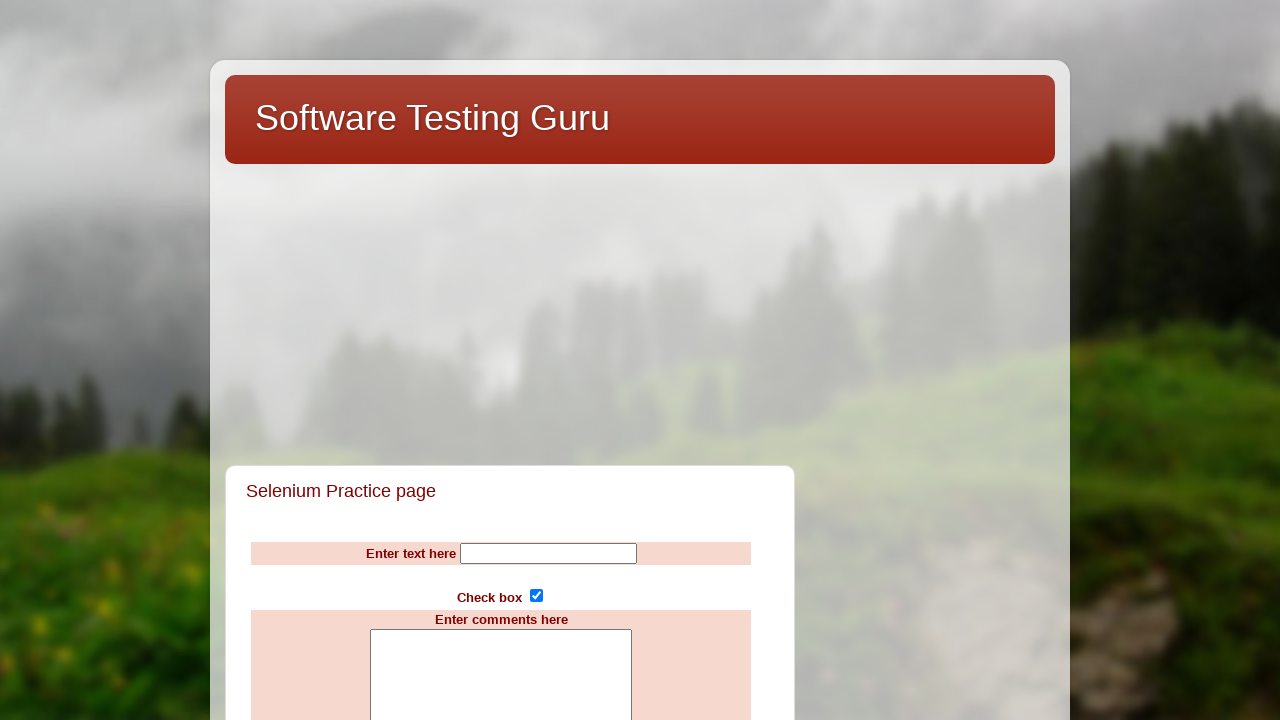

Filled name field with 'testing' on input[name='Name']
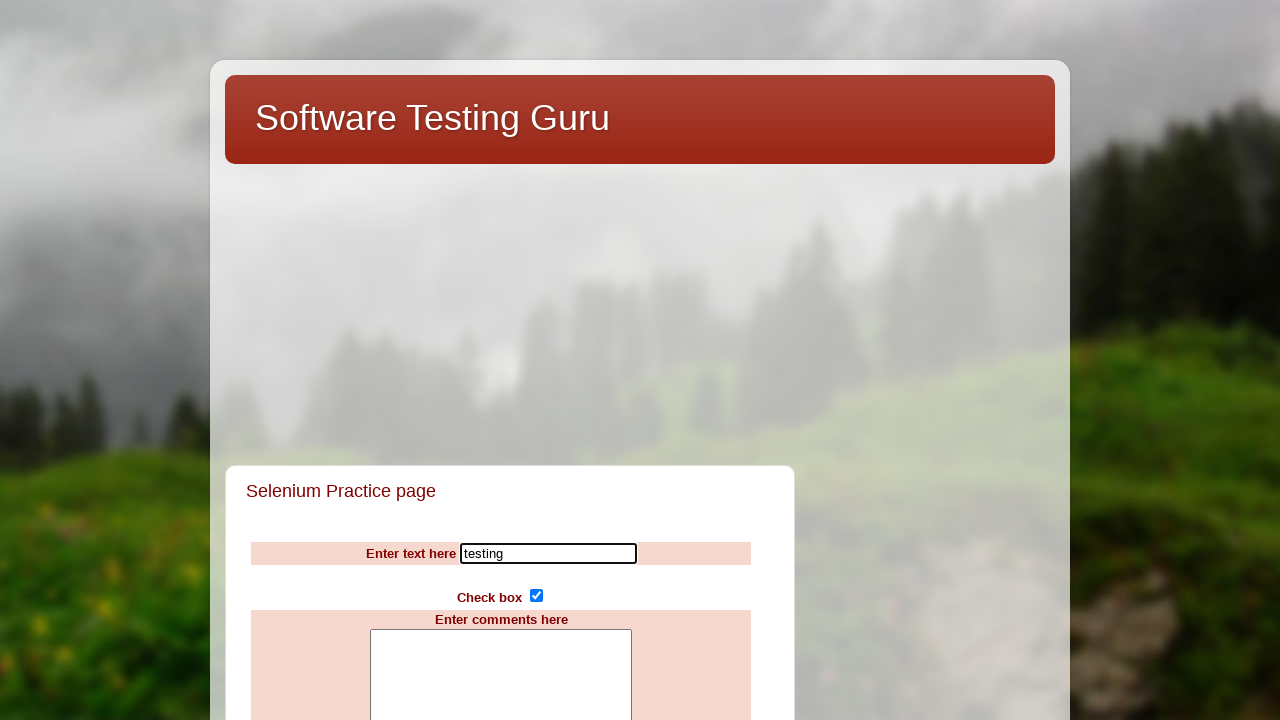

Clicked subscribe checkbox at (536, 596) on input[name='subscribe']
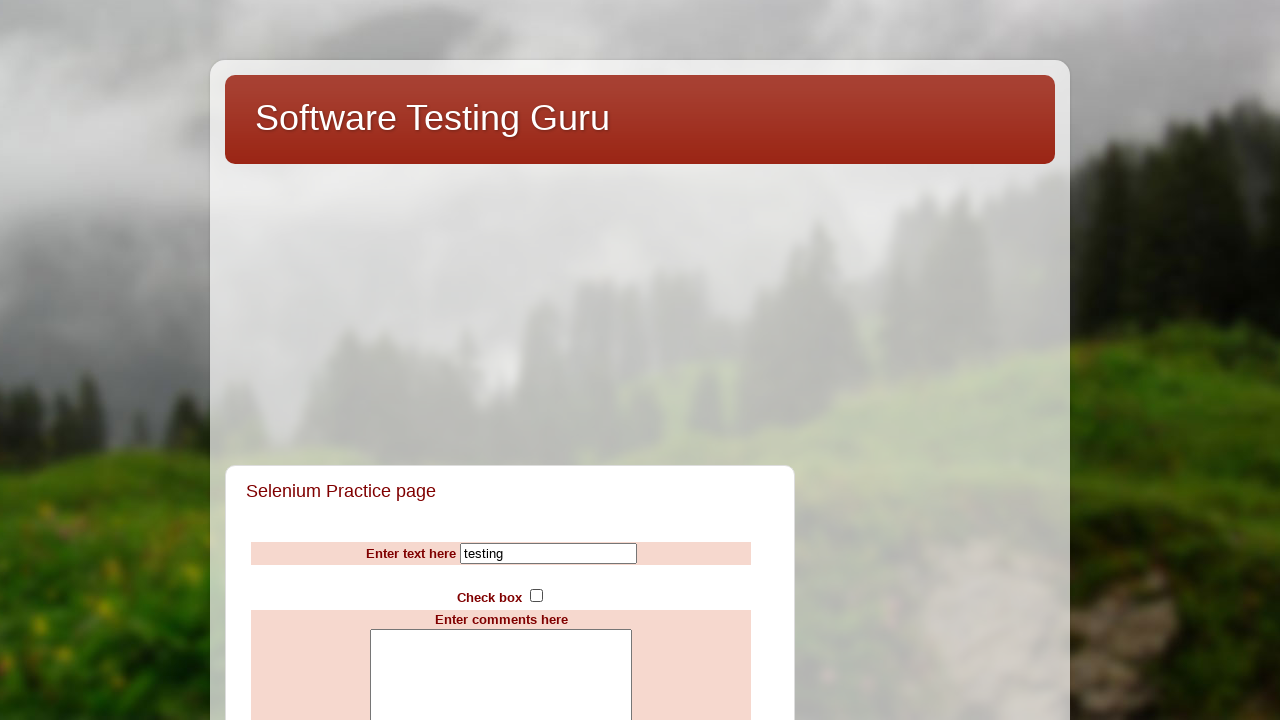

Filled comments textarea with 'testing with test page' on //*[@id='sampleform']/table/tbody/tr[3]/td/textarea
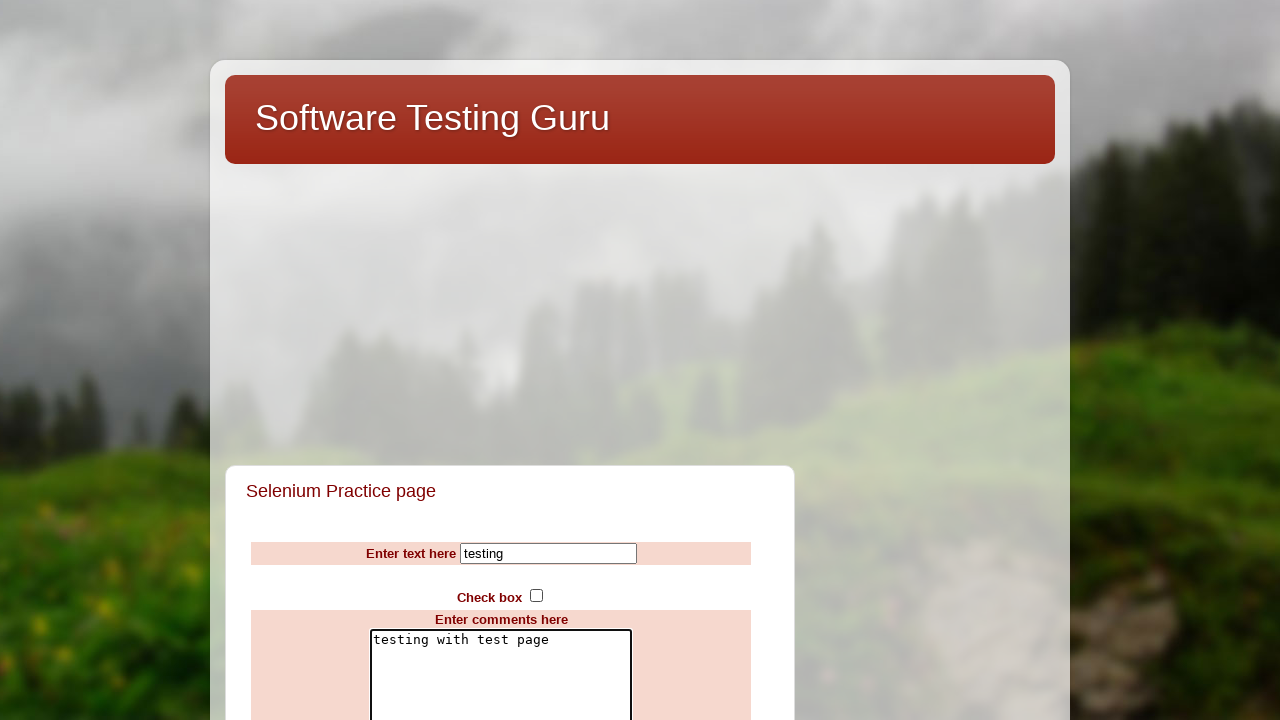

Selected 'Albania' from country dropdown on select[name='countries']
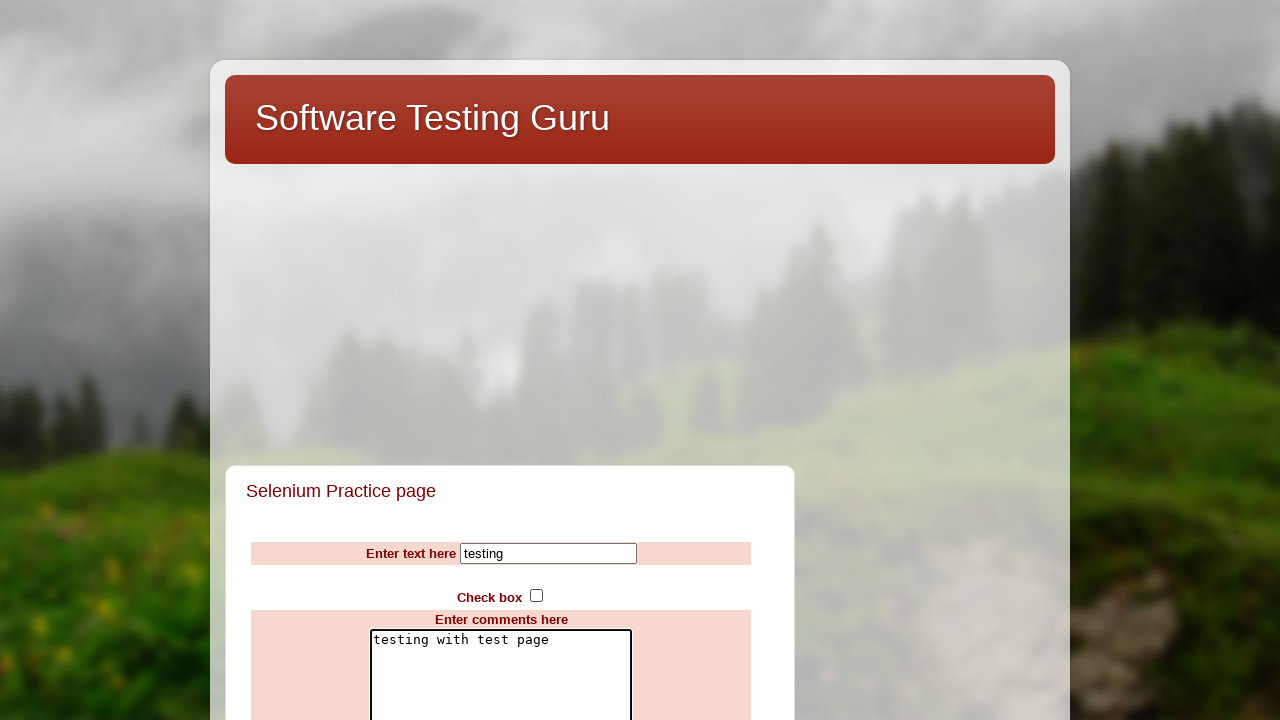

Selected 'HP' as computer brand on //*[@id='sampleform']/table/tbody/tr[5]/td/select
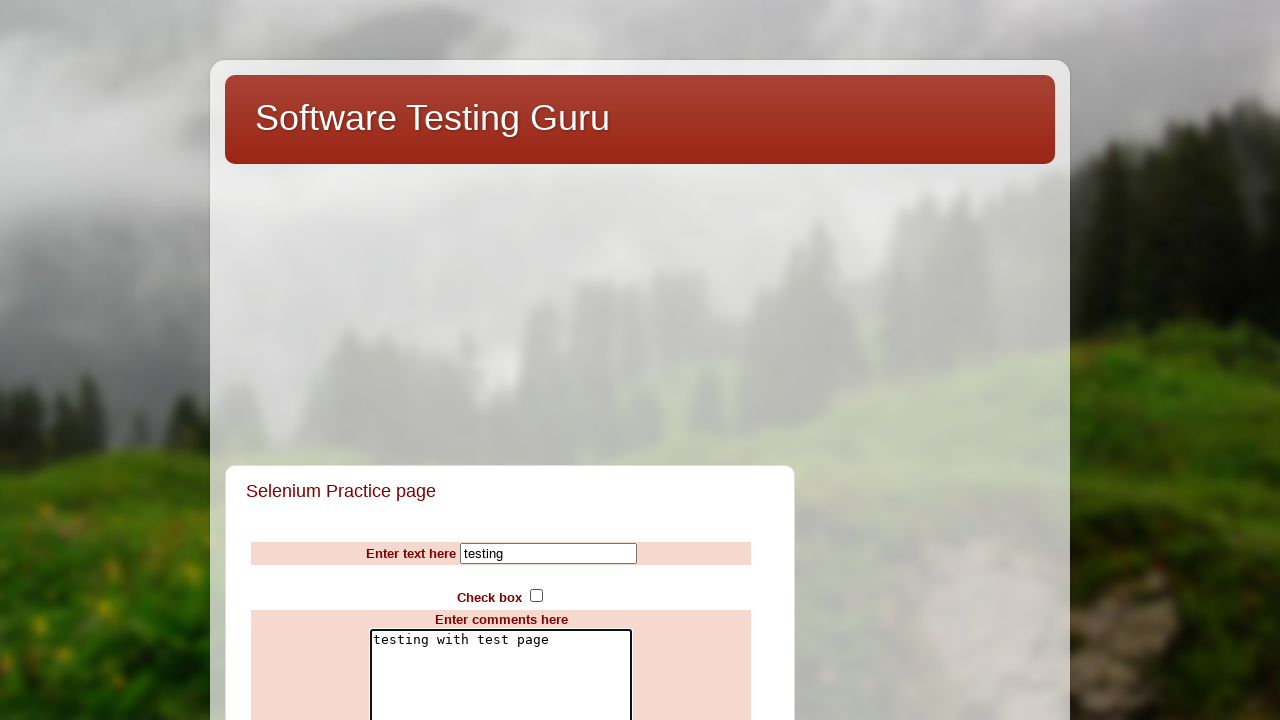

Filled password field with 'testing' on input[name='pwd']
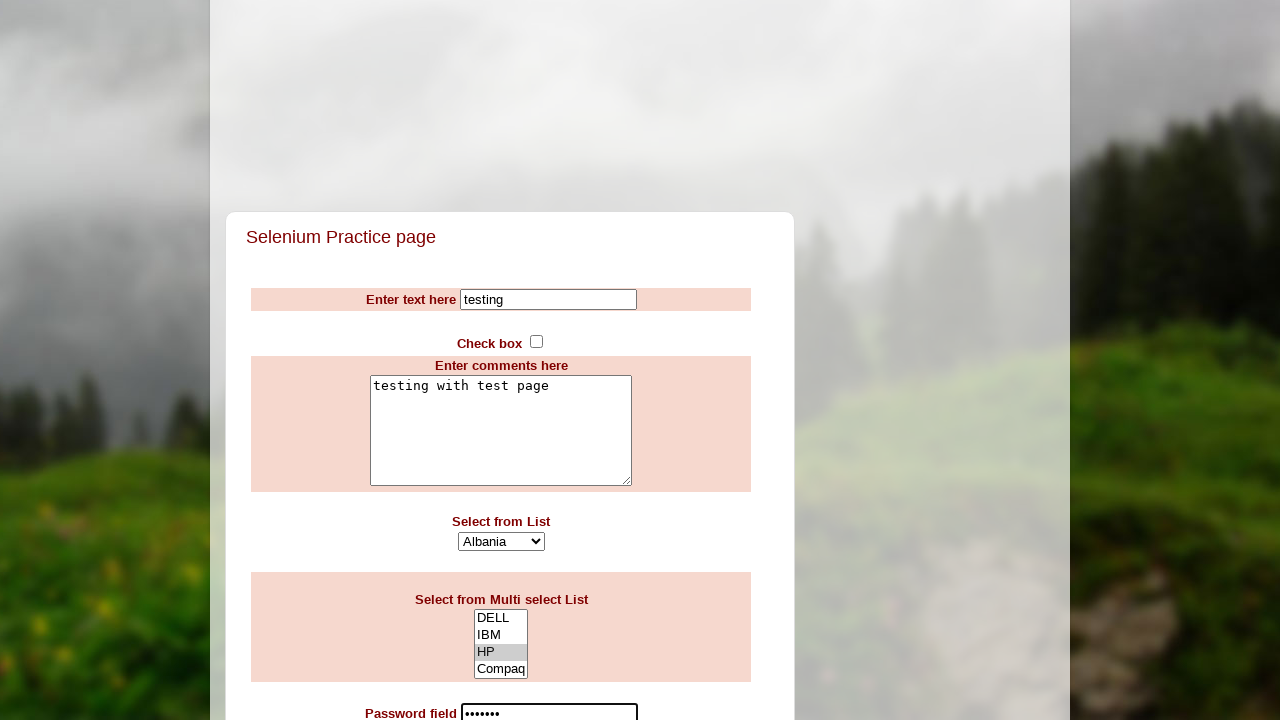

Clicked rating radio button at (485, 360) on xpath=//*[@id='sampleform']/table/tbody/tr[7]/td/input[2]
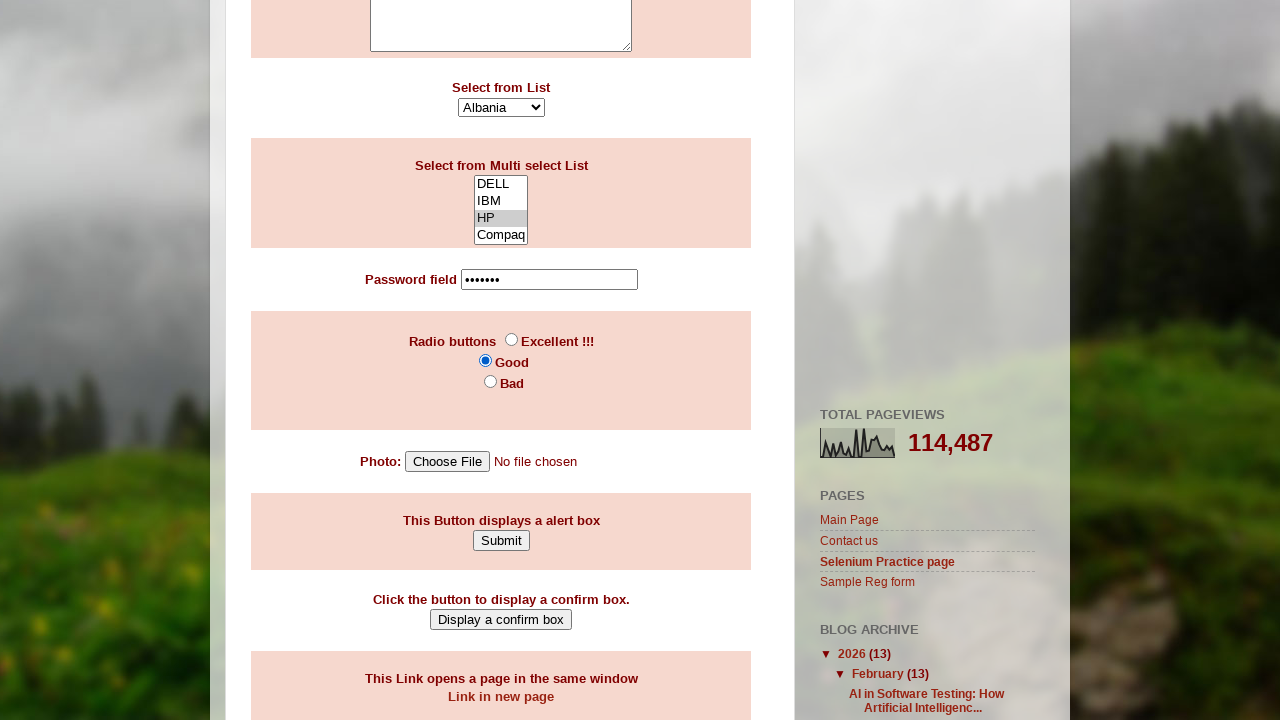

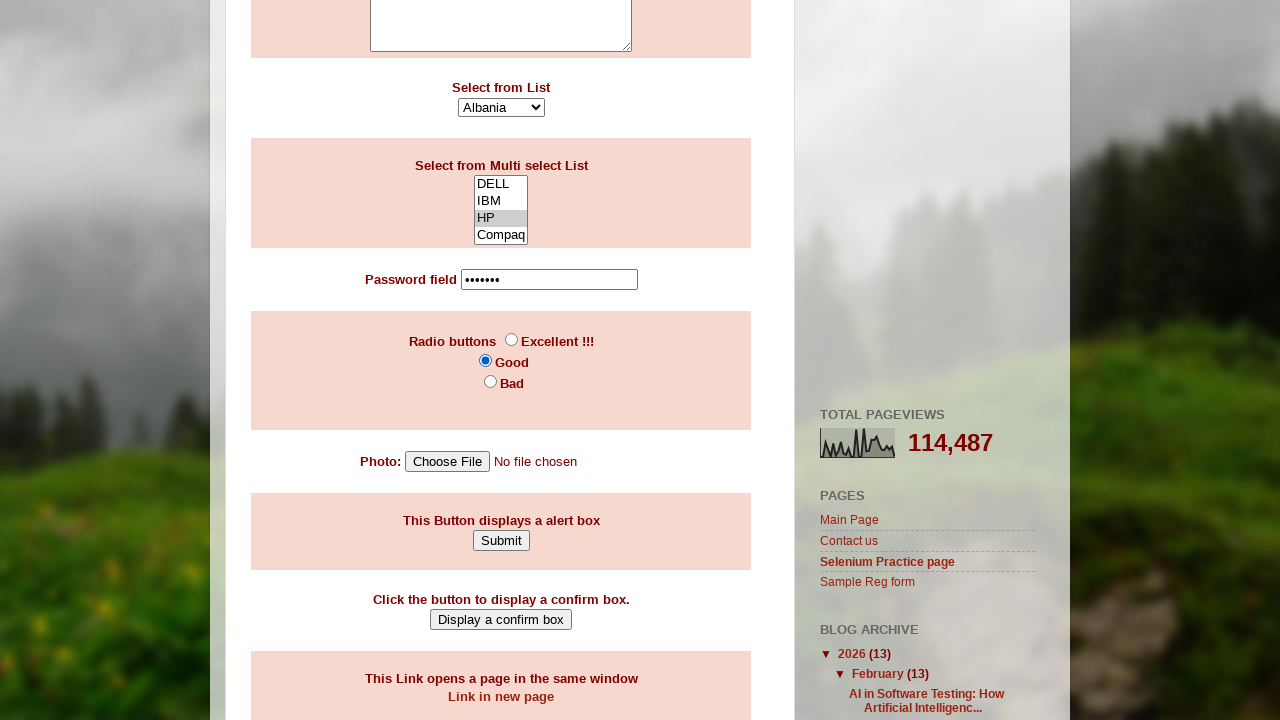